Tests file upload functionality by uploading a text file to the upload form and verifying the filename is displayed after successful upload.

Starting URL: http://the-internet.herokuapp.com/upload

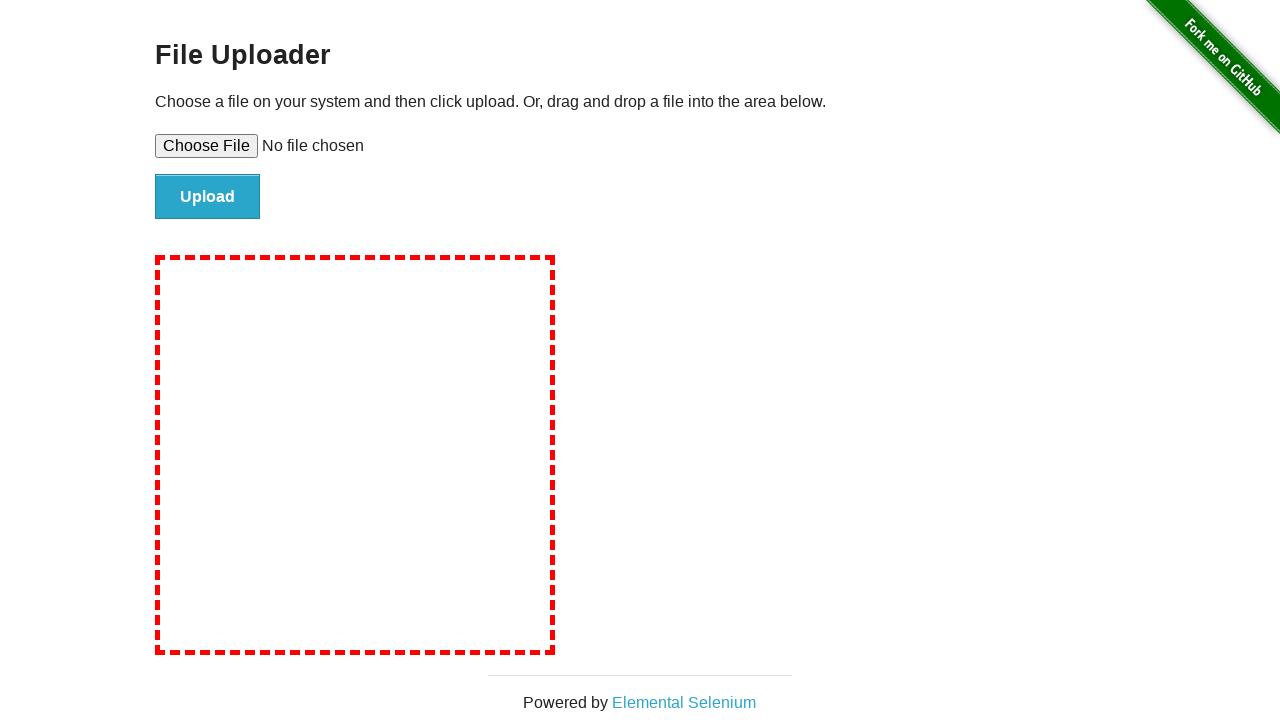

Created temporary test file with content
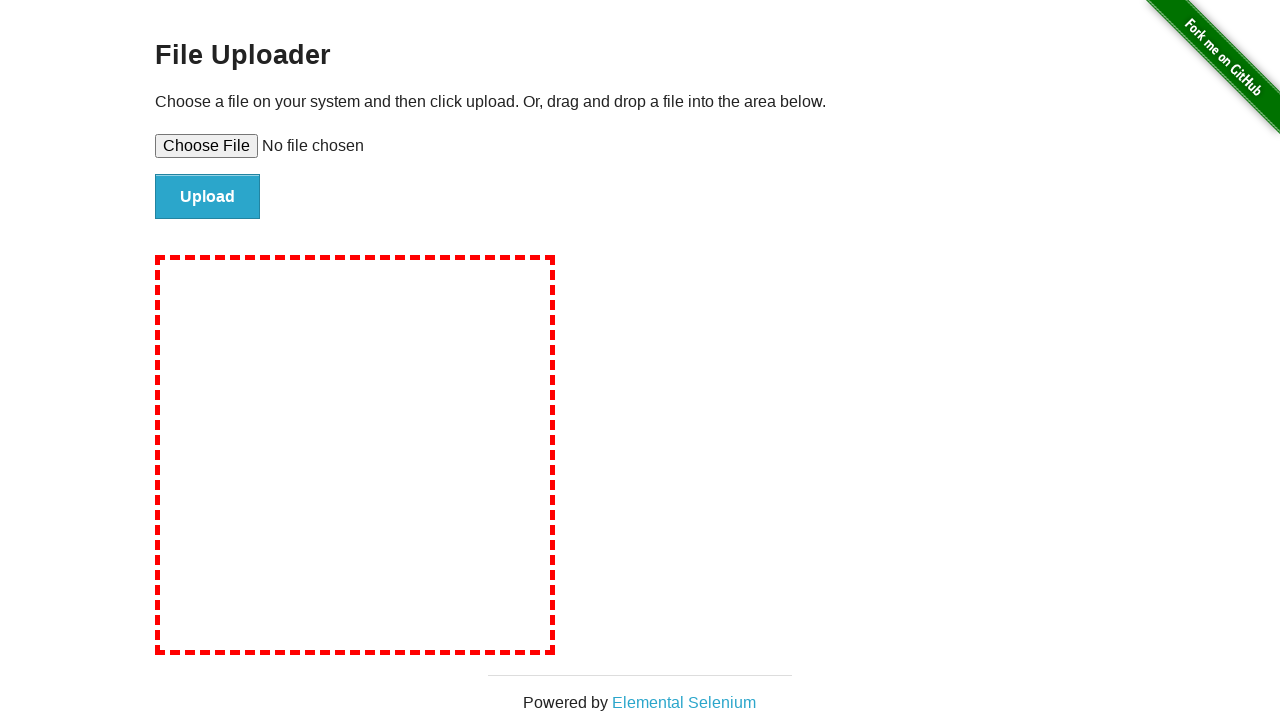

Selected test file for upload using file input element
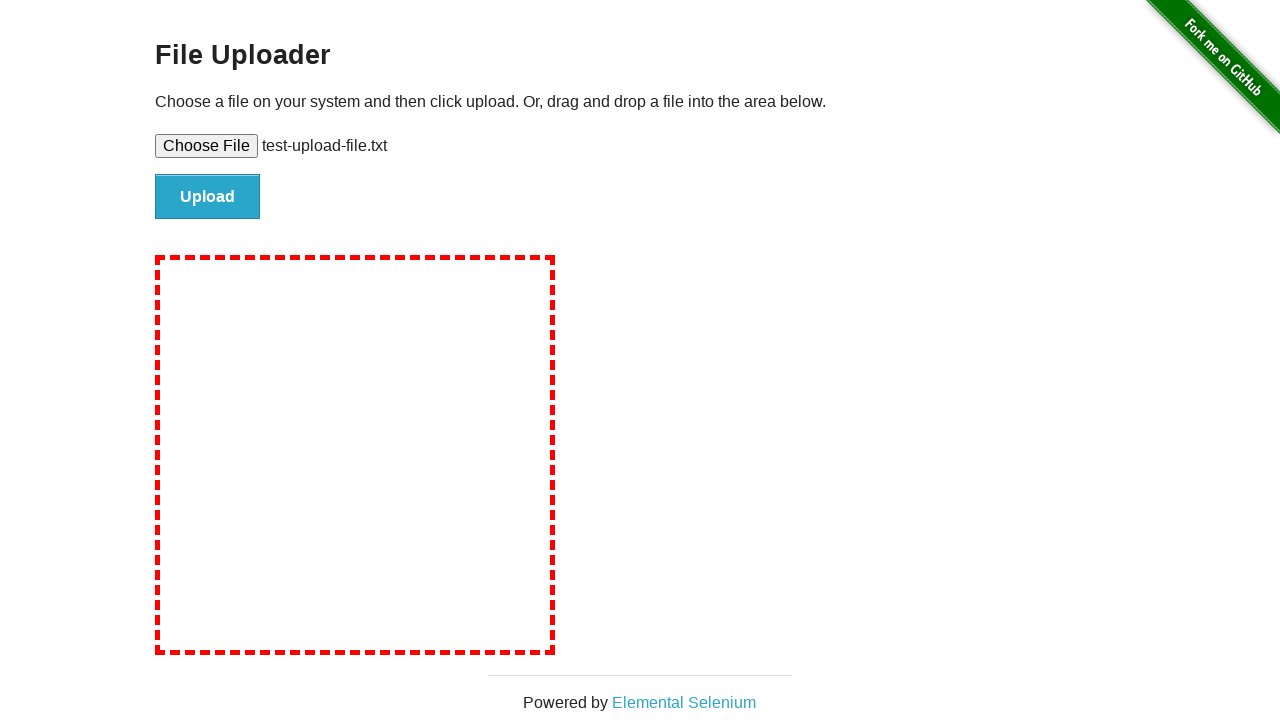

Clicked submit button to upload file at (208, 197) on #file-submit
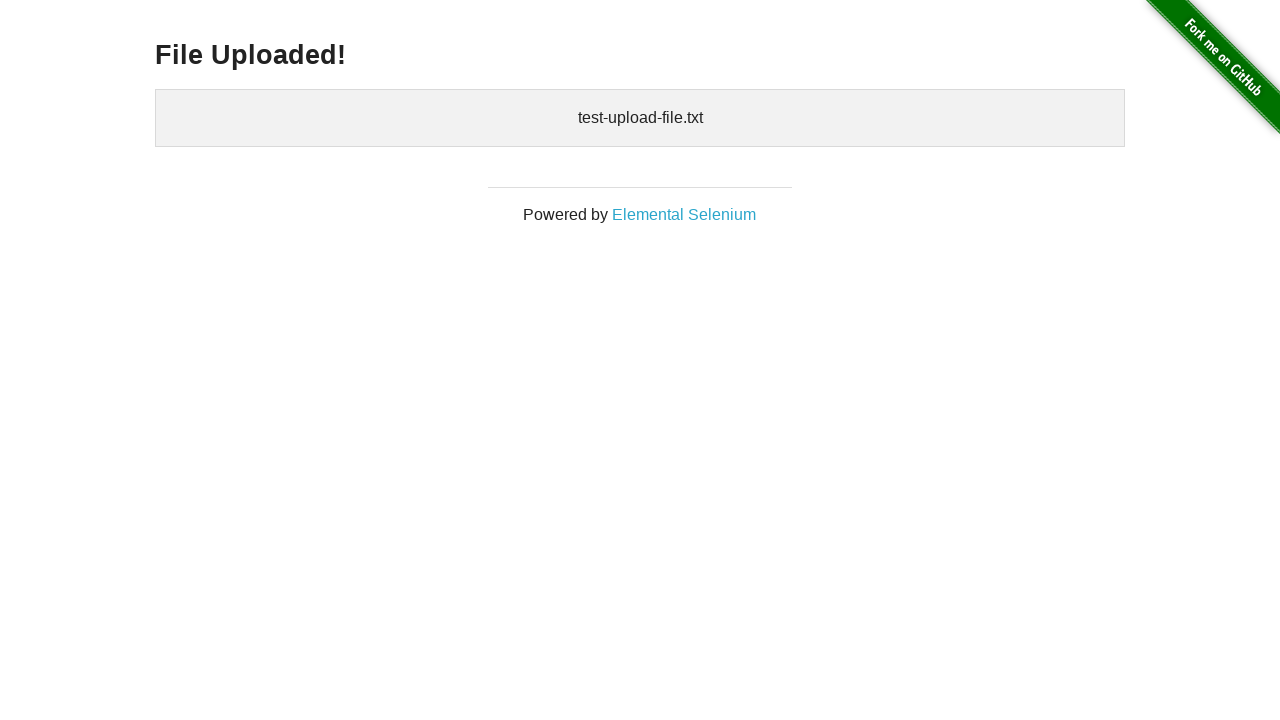

Verified uploaded files display appeared after successful upload
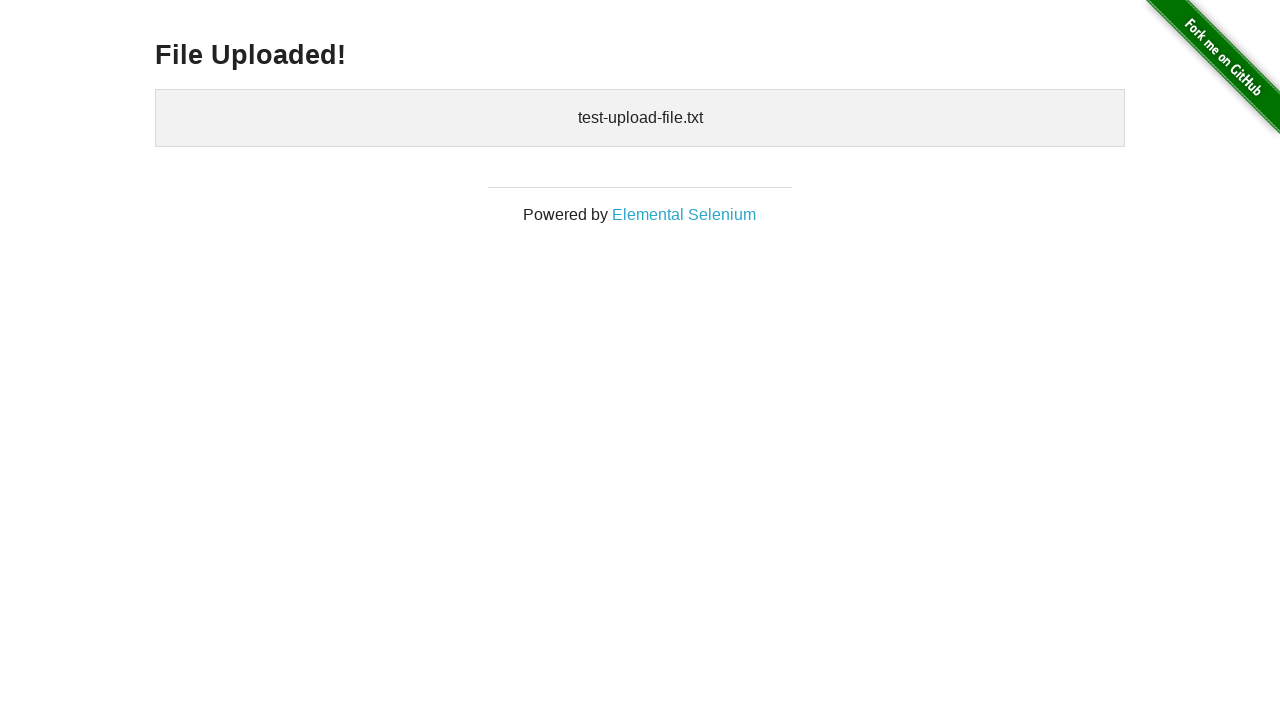

Cleaned up temporary test file
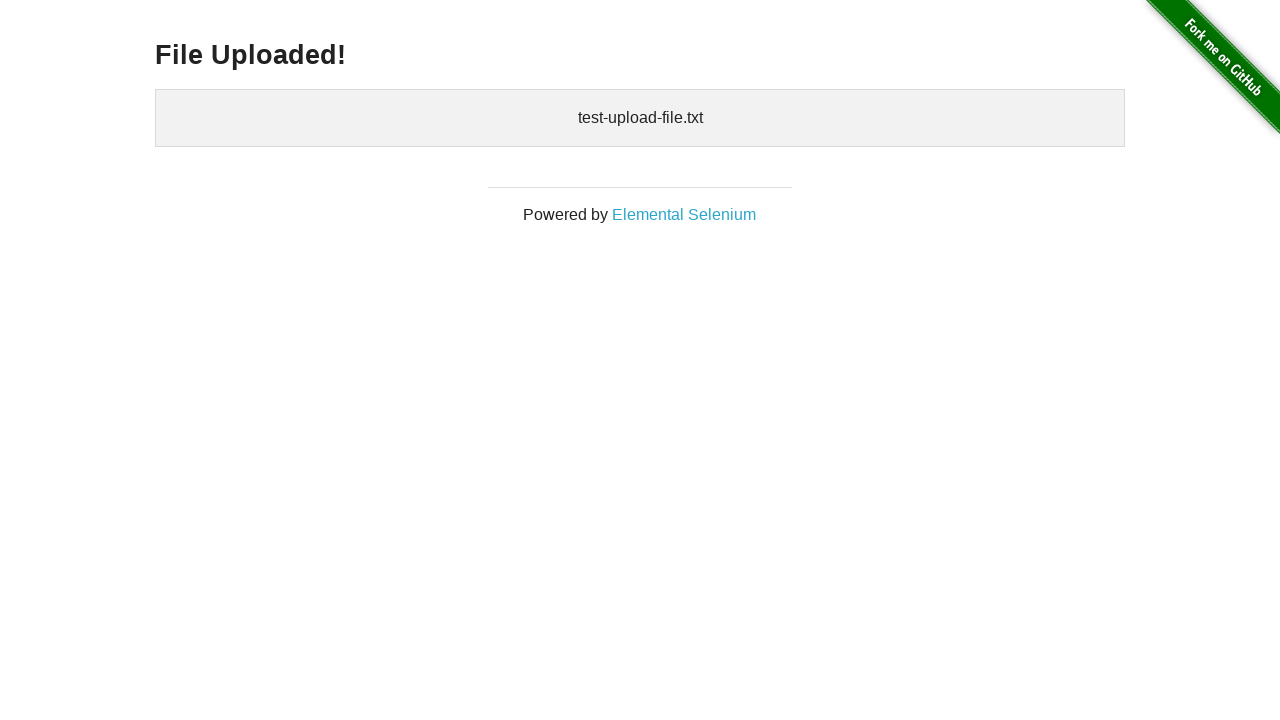

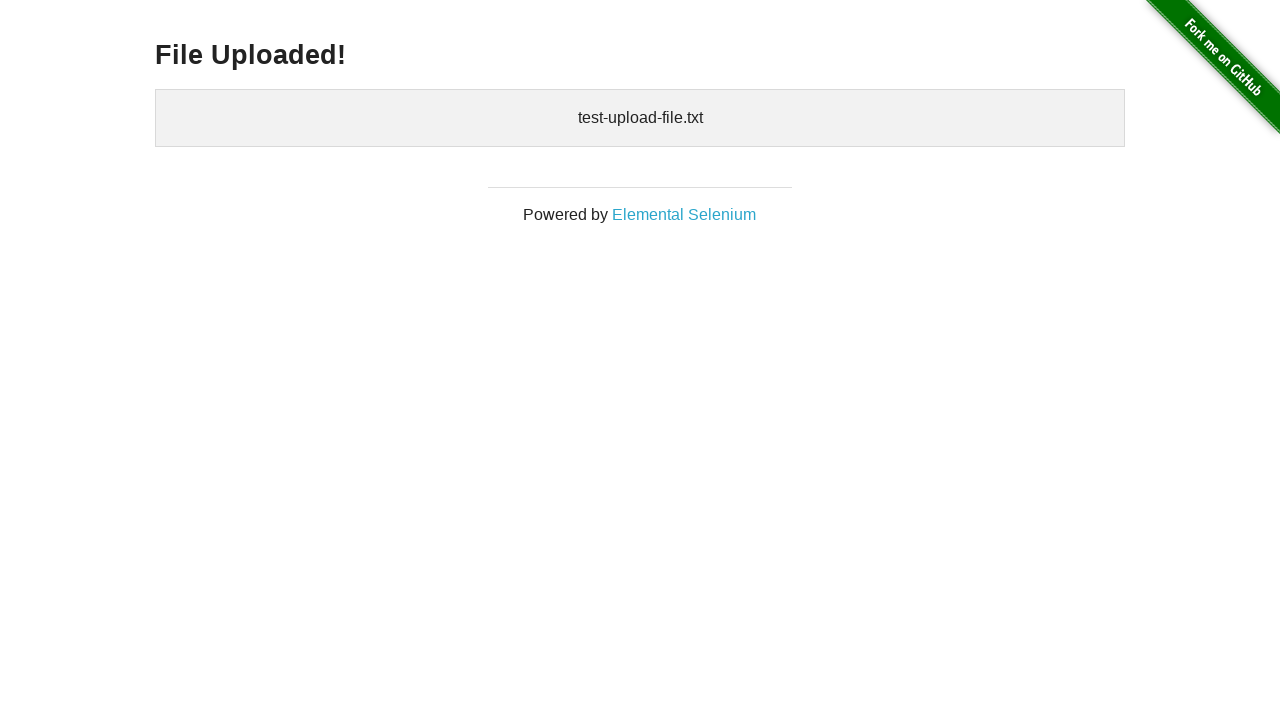